Tests that the input text field is cleared after adding a todo item to the list.

Starting URL: https://demo.playwright.dev/todomvc/#/

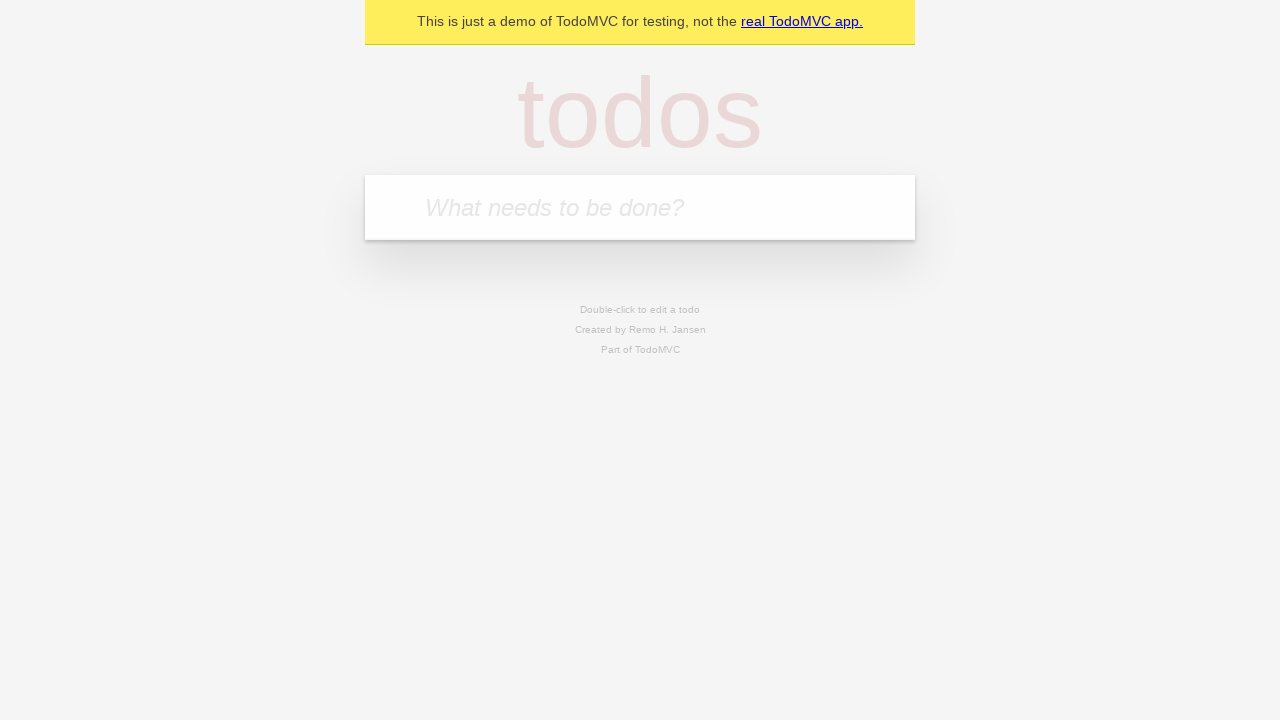

Filled input field with 'water the plants' on internal:attr=[placeholder="What needs to be done?"i]
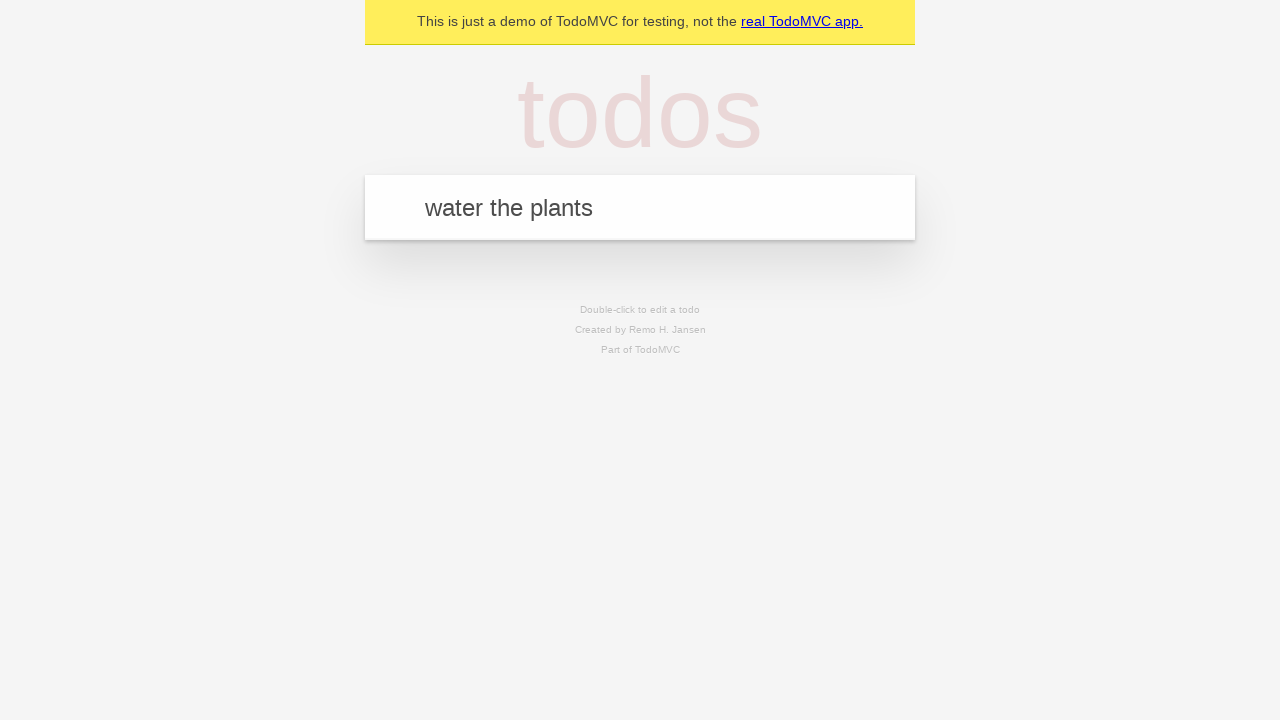

Pressed Enter to add the todo item on internal:attr=[placeholder="What needs to be done?"i]
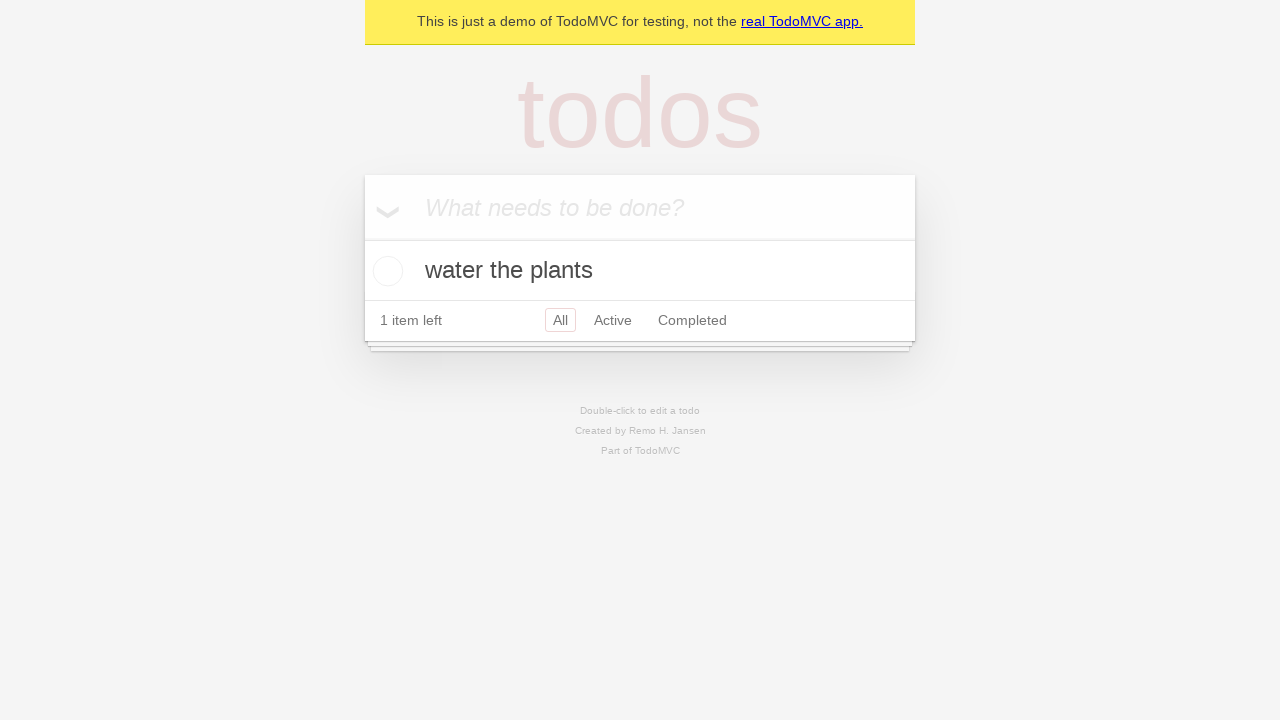

Verified that input field is now empty after adding the item
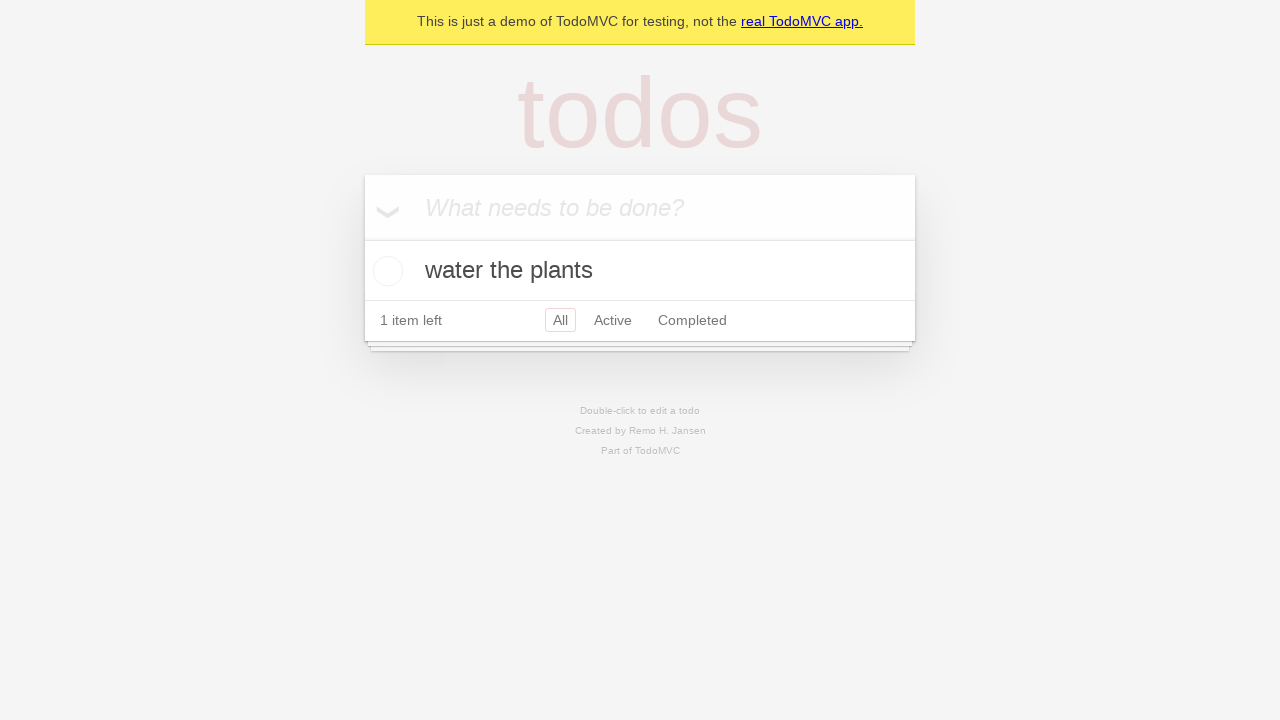

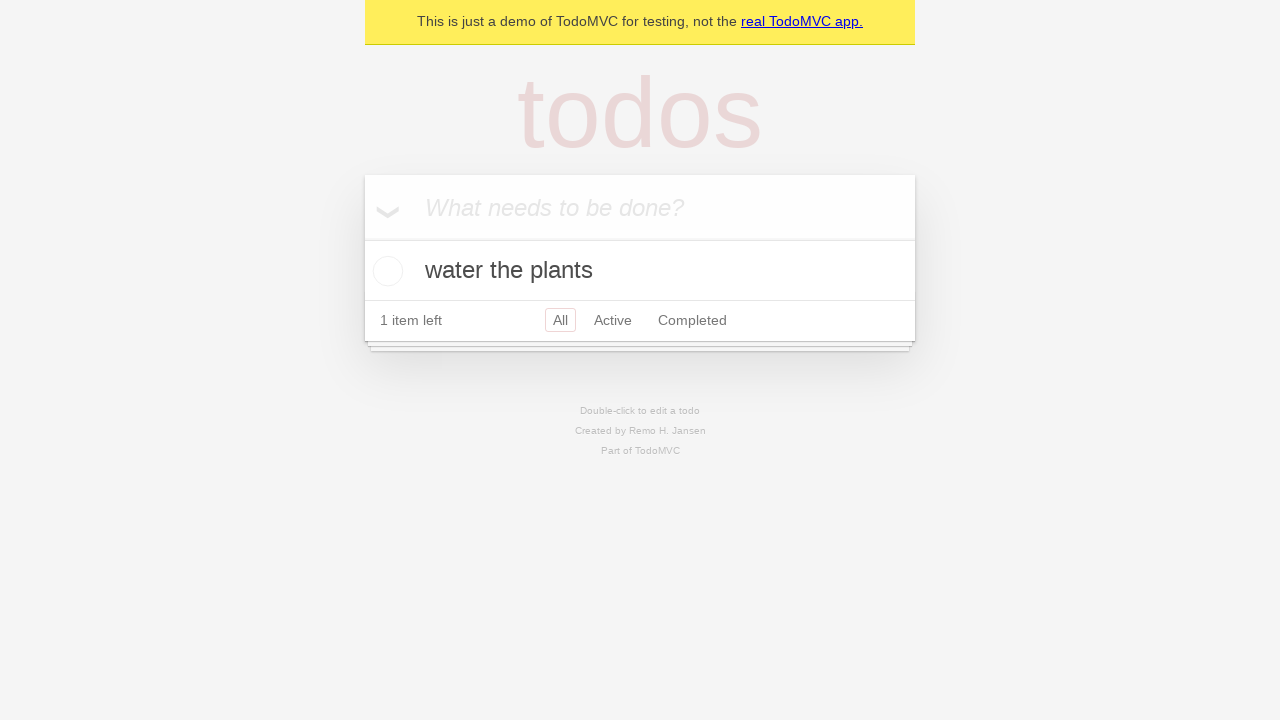